Tests DuckDuckGo search functionality by entering a search query and verifying the page title contains the search term

Starting URL: https://www.duckduckgo.com

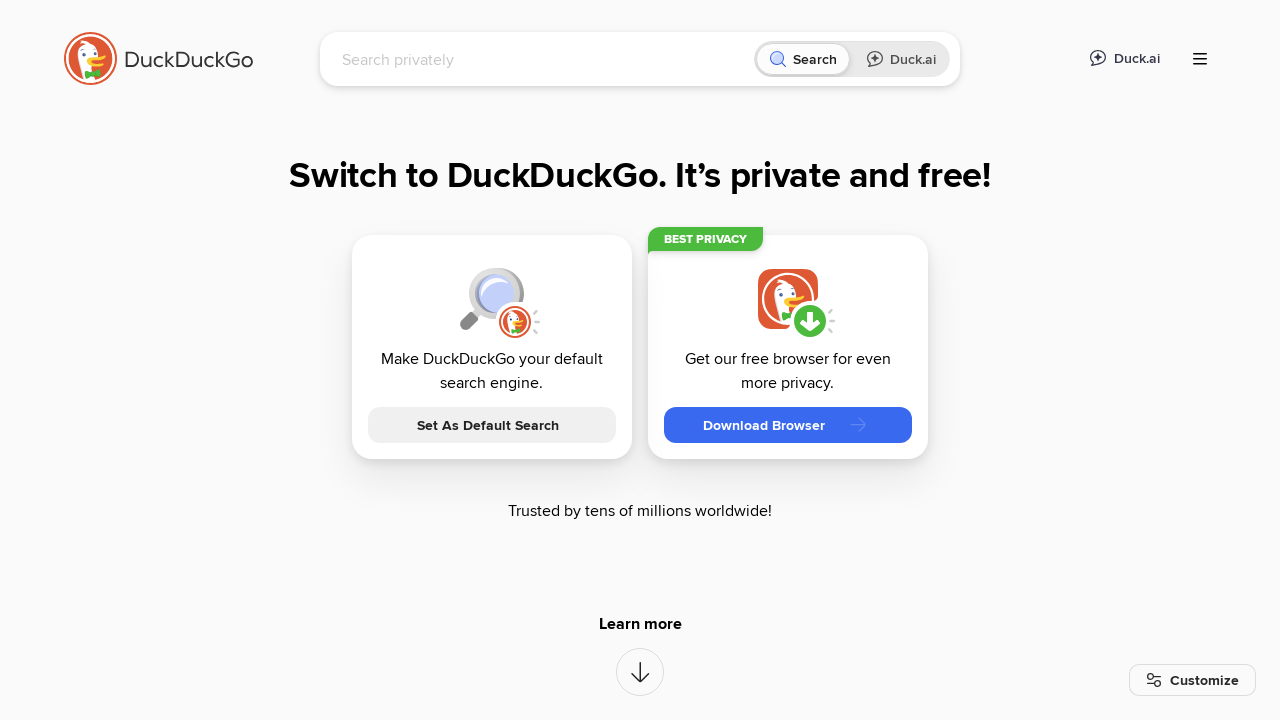

Clicked on the search input field at (544, 59) on [name='q']
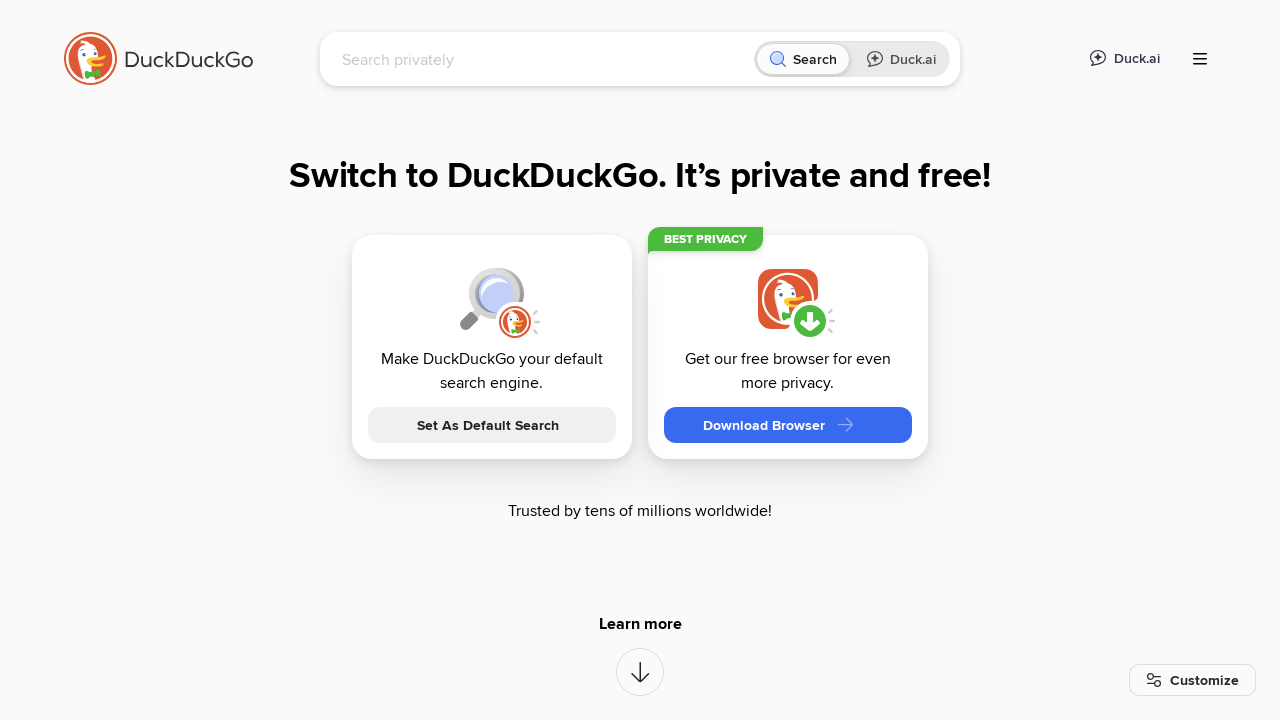

Filled search box with 'Driuzzo' on [name='q']
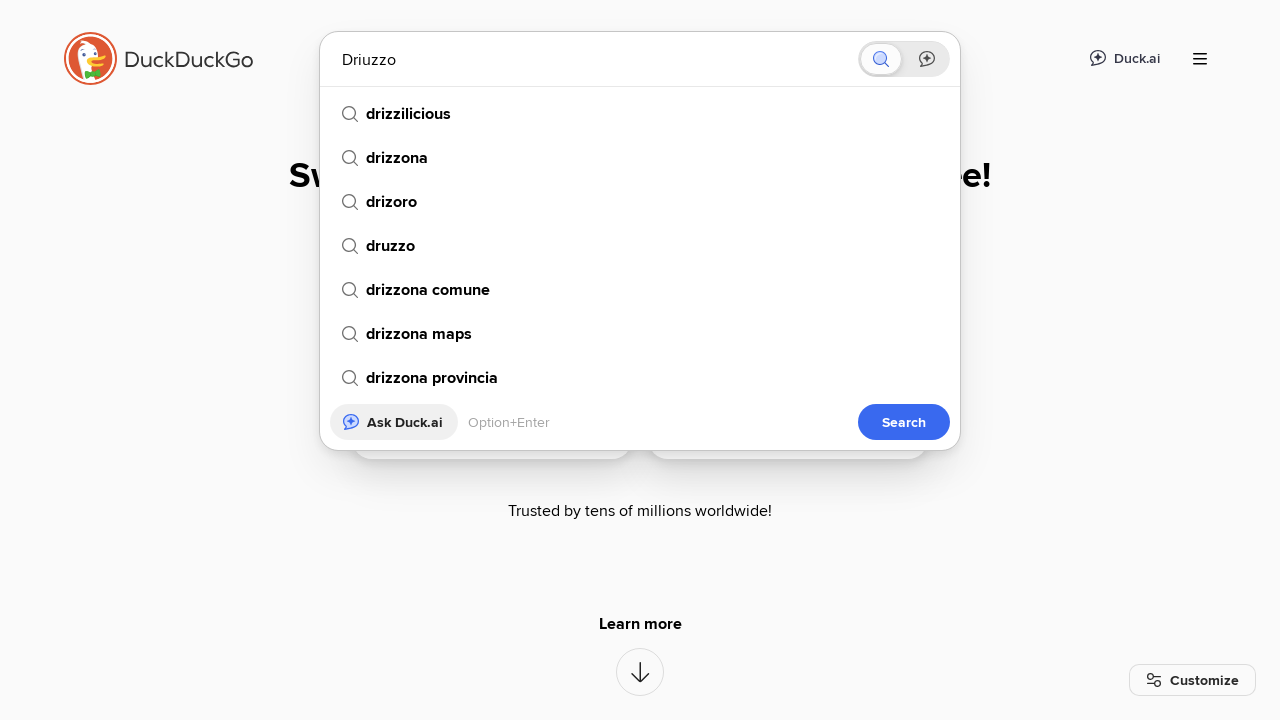

Pressed Enter to submit search
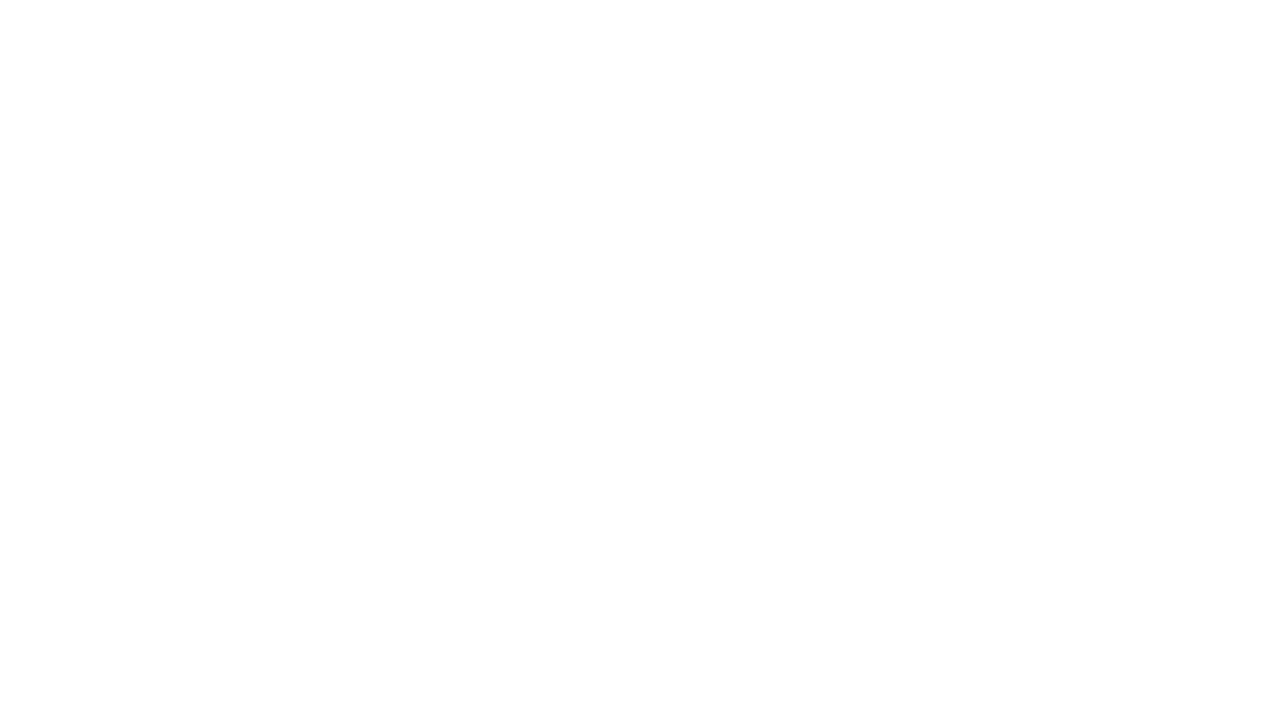

Waited for results page to load and DOM content rendered
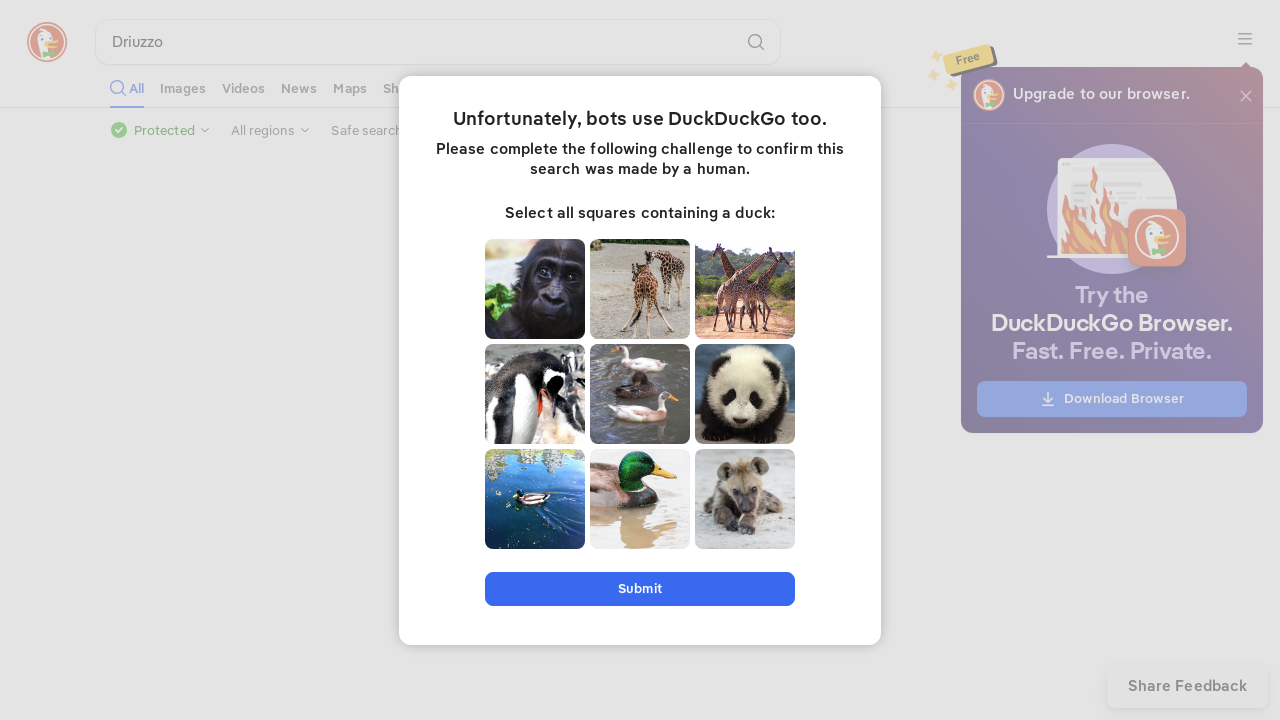

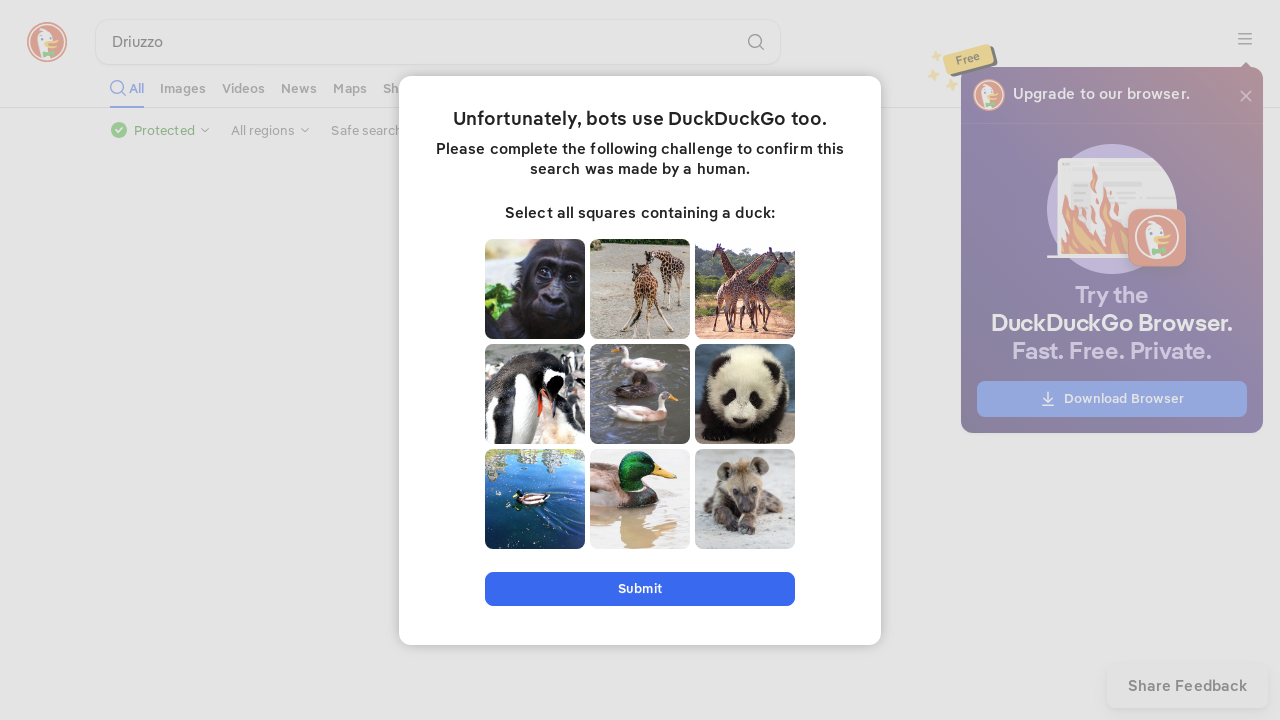